Tests window handling functionality on Google signup page by opening Help and Privacy links in new windows, switching to the Help window, and clicking the Community button

Starting URL: https://accounts.google.com/signup/v2/webcreateaccount?service=mail&continue=https%3A%2F%2Fmail.google.com%2Fmail%2Fe-11-d64c77db985c514eb5e1714f4b917-52da65ae5920c676b40faa7b60471433bb3029c2&flowName=GlifWebSignIn&flowEntry=SignUp

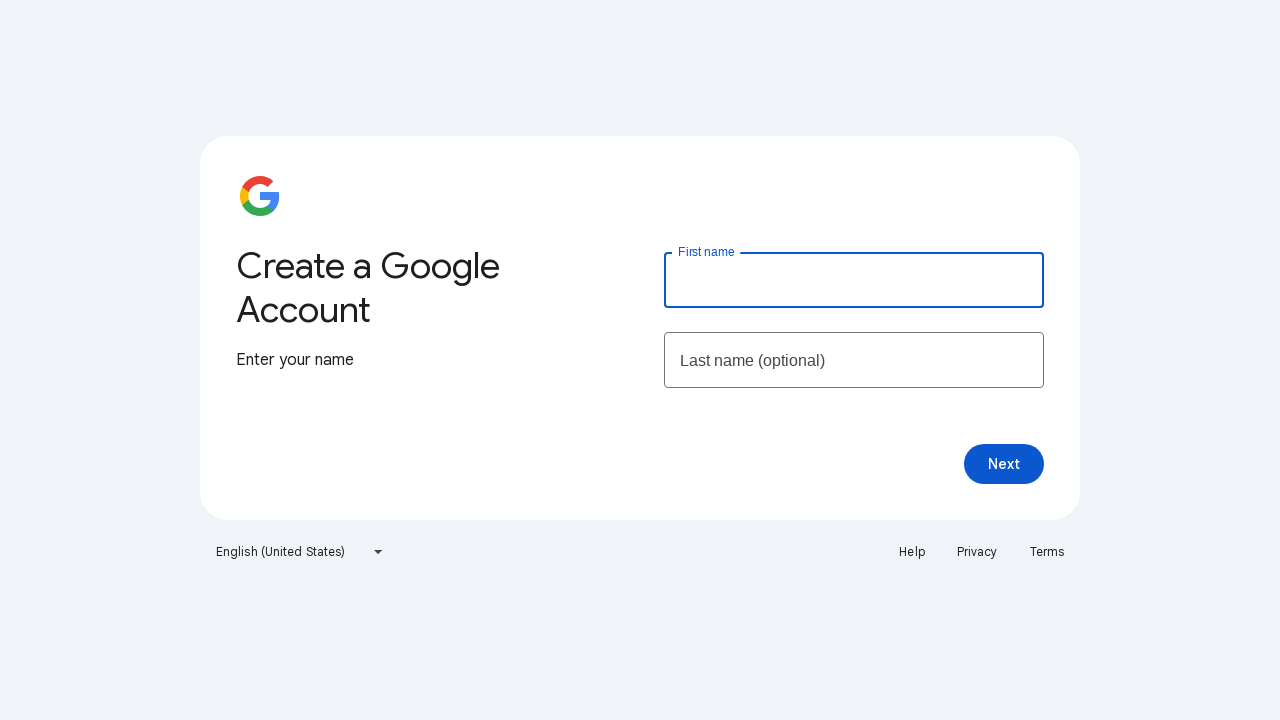

Clicked Help link and opened new window at (912, 552) on xpath=//a[text()='Help']
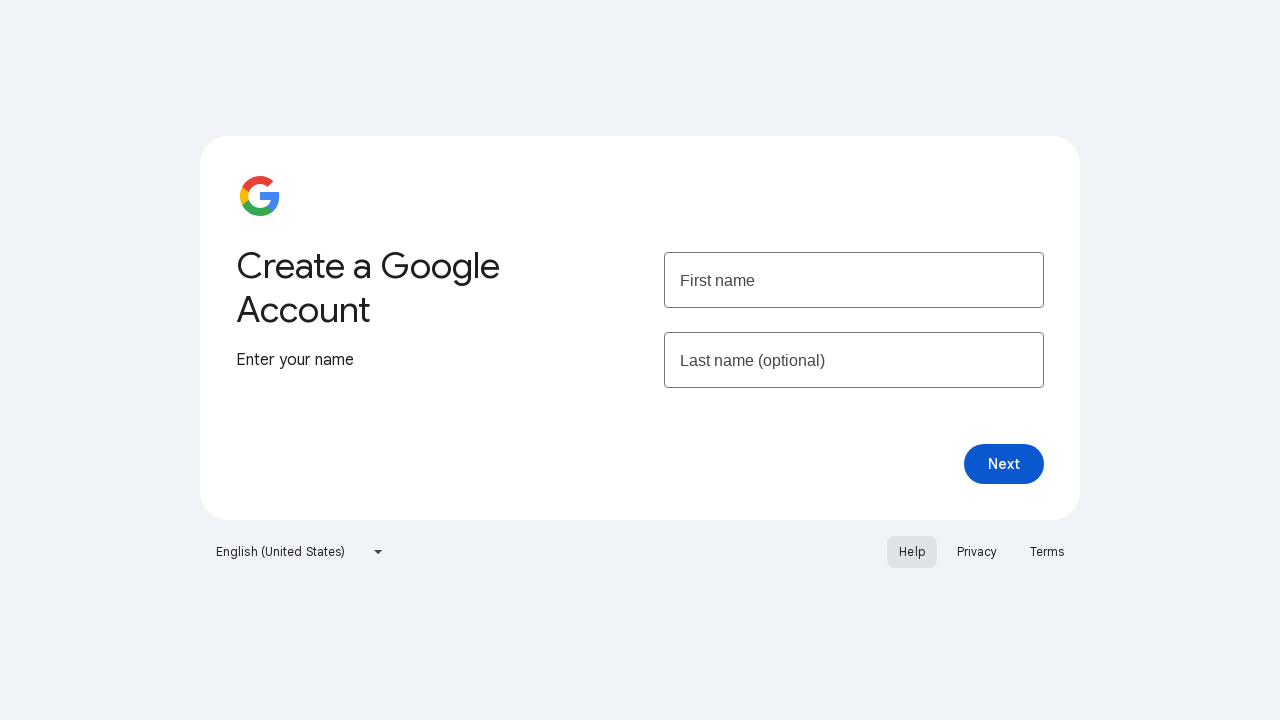

Clicked Privacy link and opened new window at (977, 552) on xpath=//a[text()='Privacy']
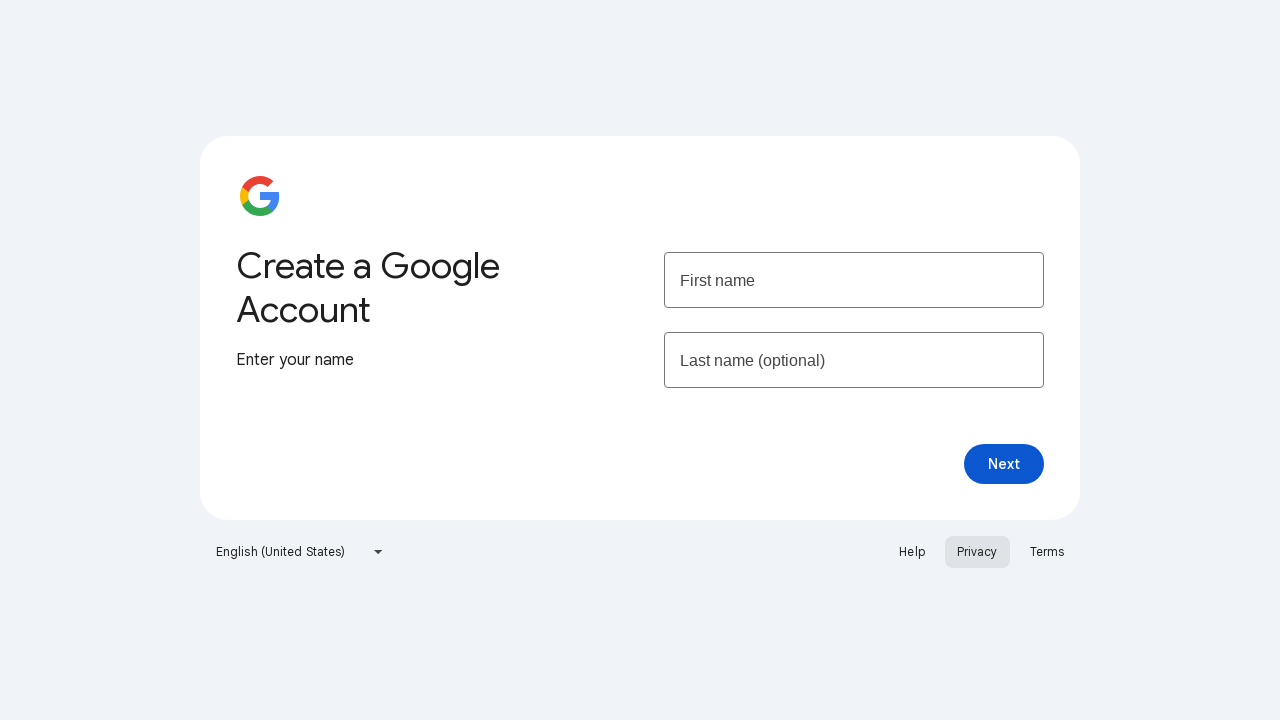

Switched to Help window and clicked Community button at (174, 96) on xpath=//a[text()='Community']
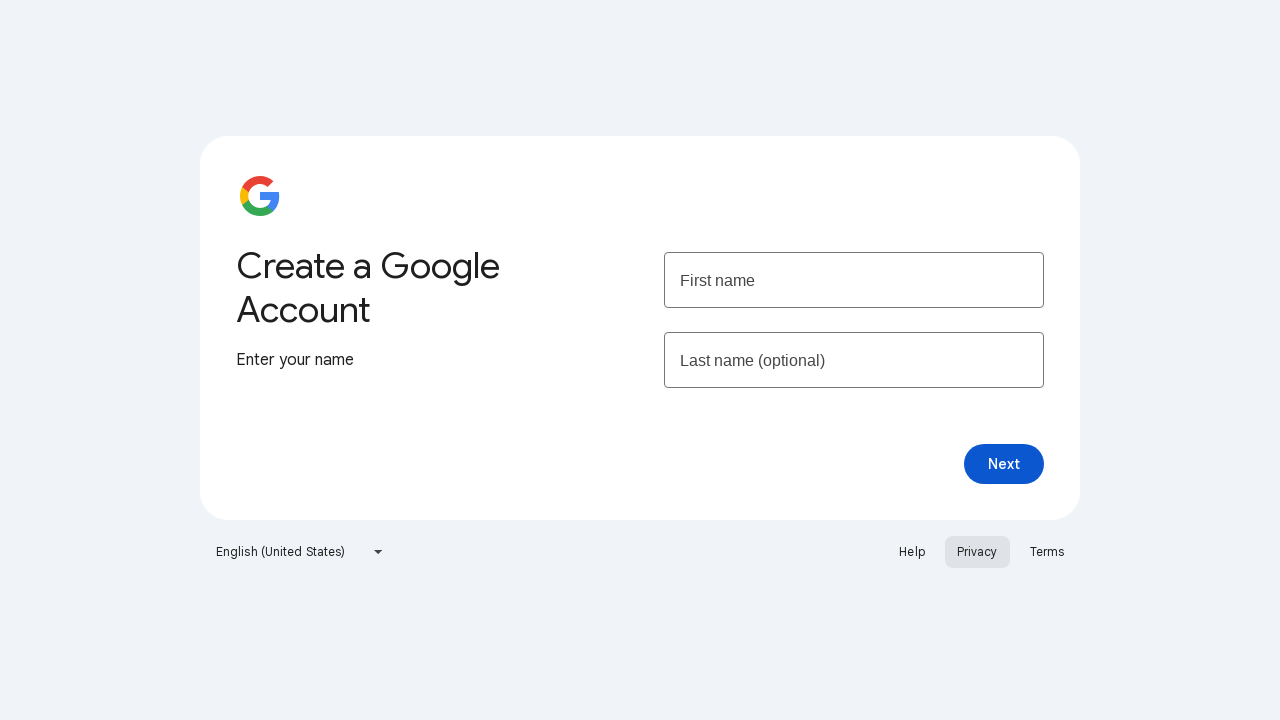

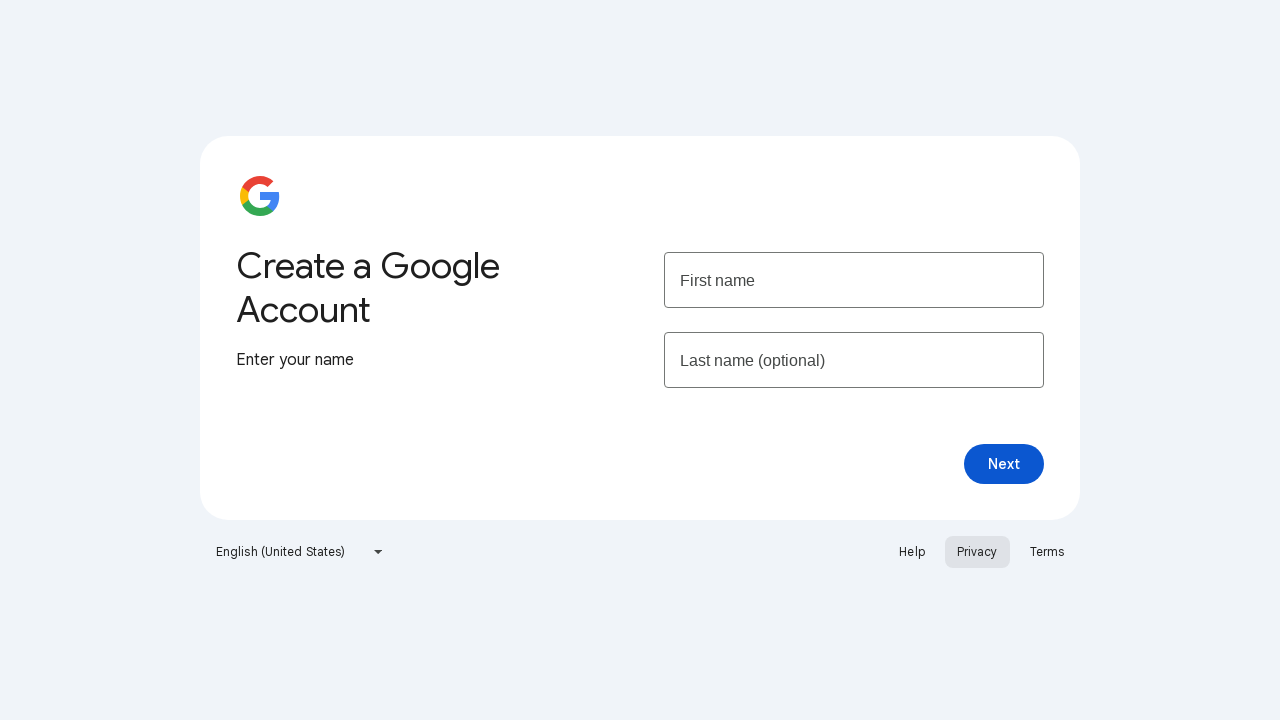